Tests that submitting the login form without any credentials shows an error message indicating both username and password must be present.

Starting URL: https://demo.applitools.com/hackathon.html

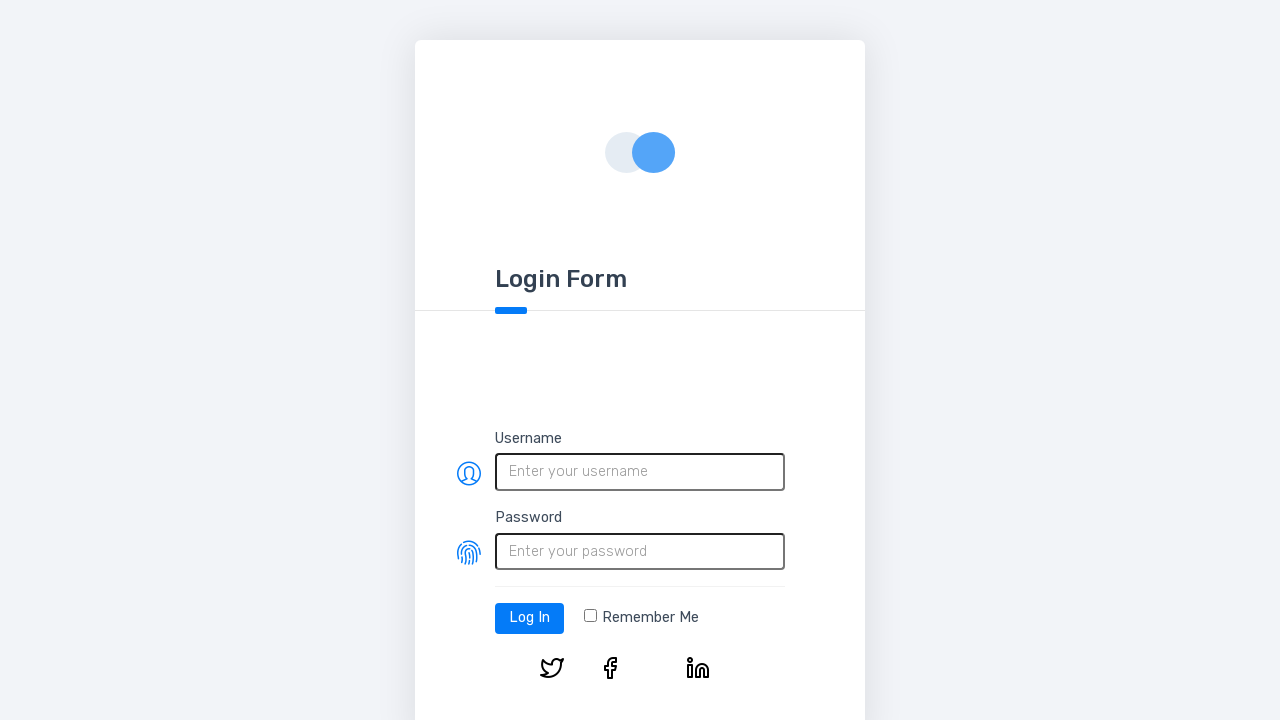

Clicked login button without entering credentials at (530, 618) on #log-in
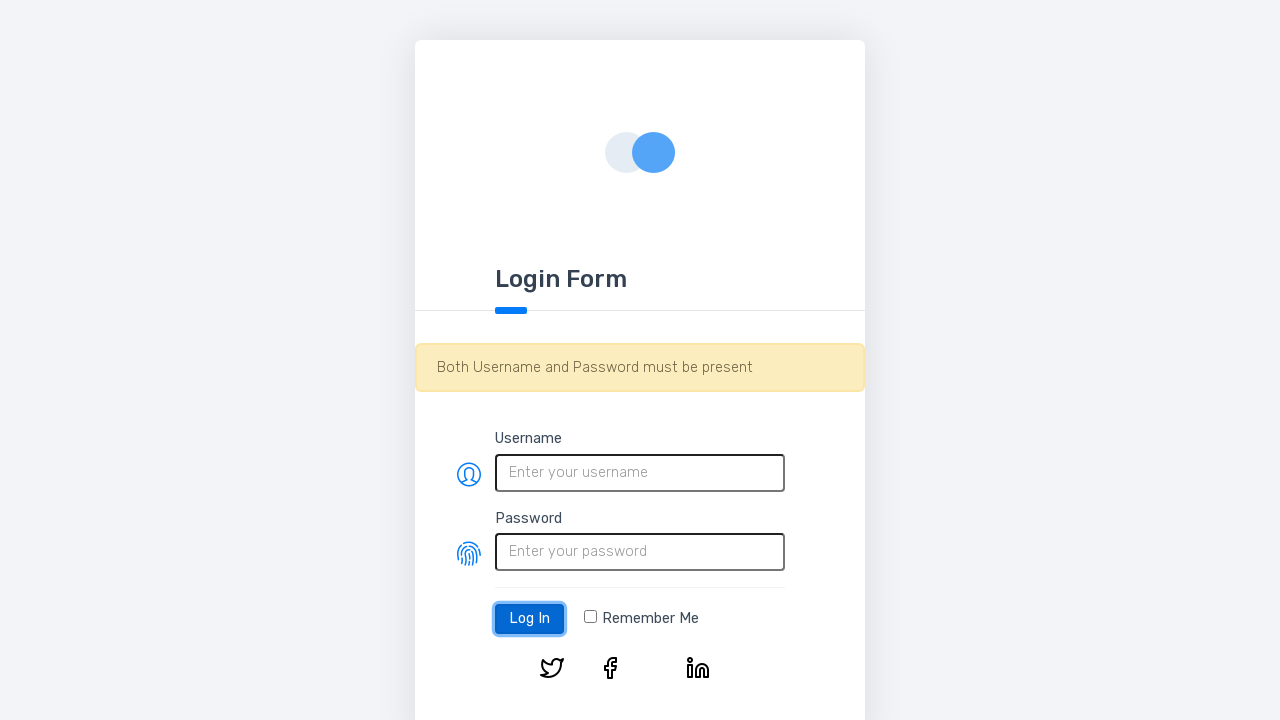

Error alert message appeared
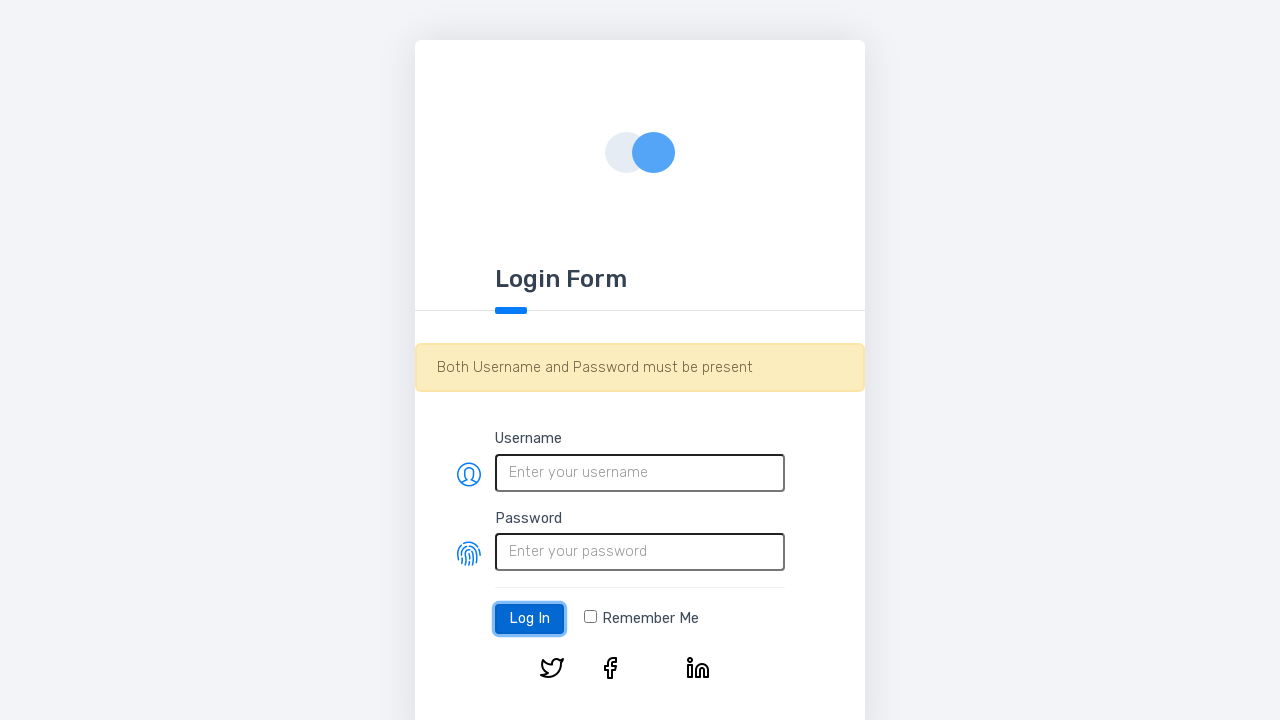

Verified error alert is visible
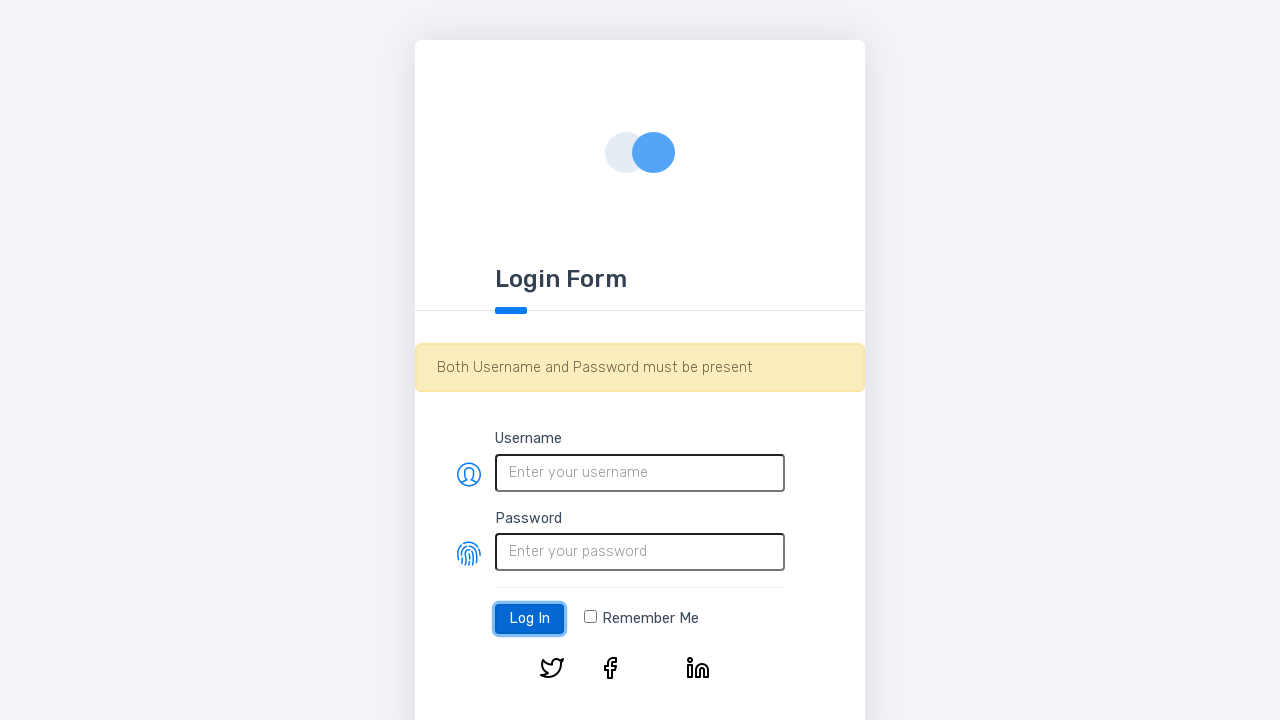

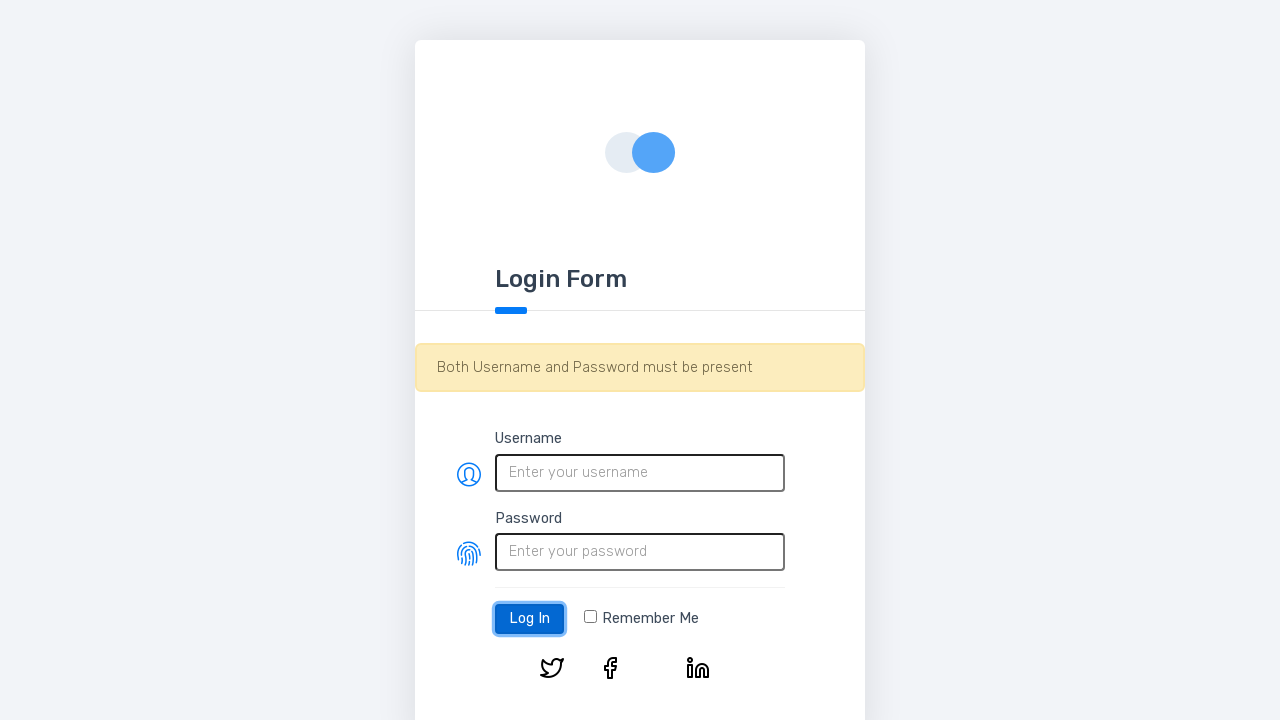